Navigates to a university website and clicks on a social media icon link

Starting URL: https://udhtu.edu.ua/en/

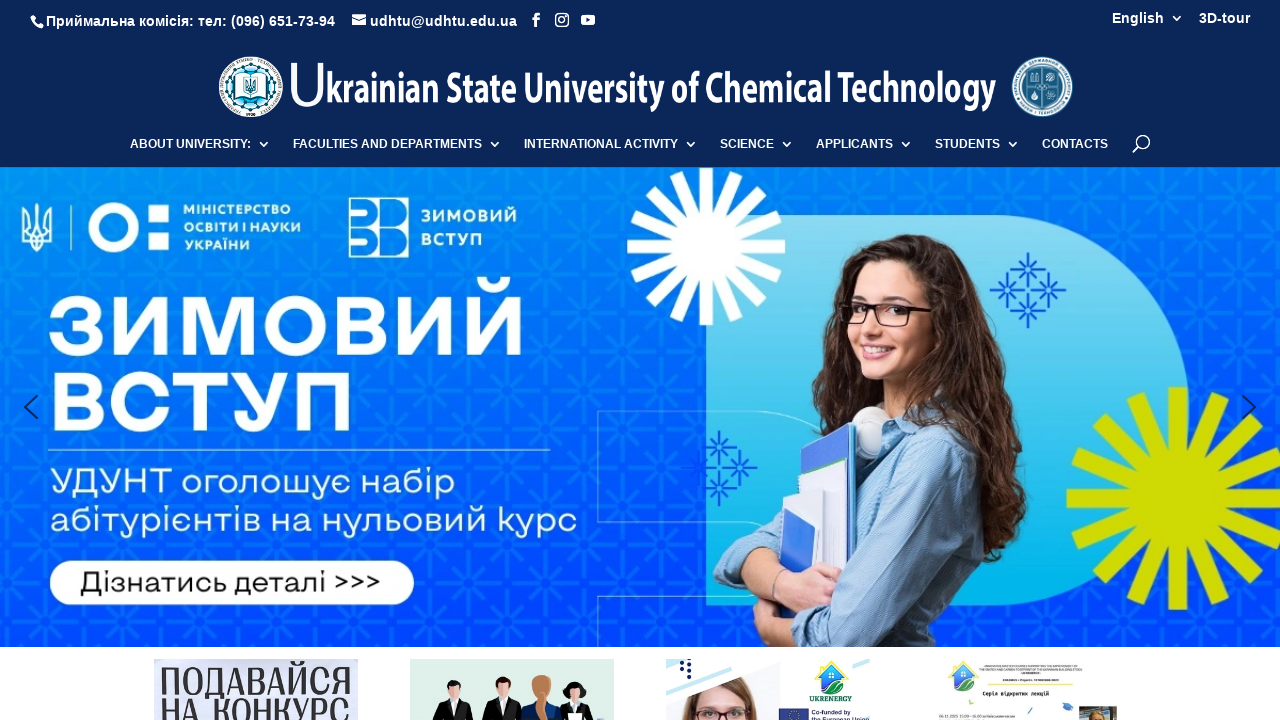

Navigated to university website https://udhtu.edu.ua/en/
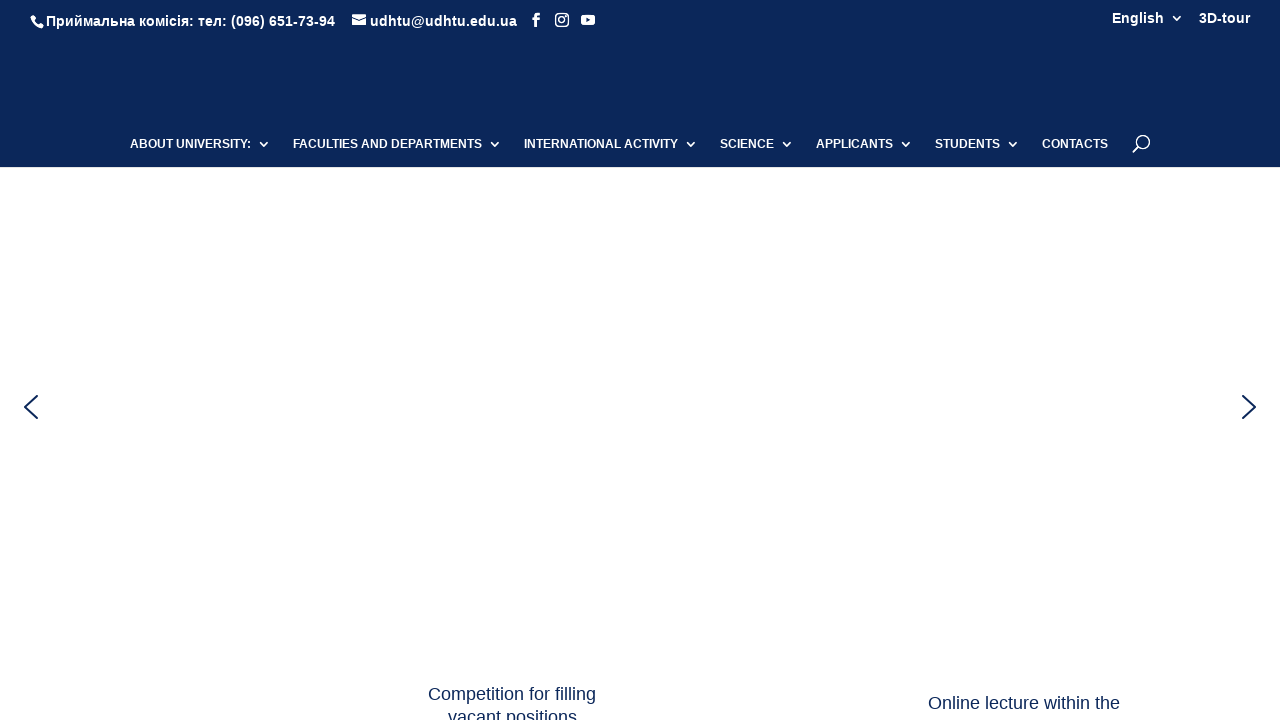

Clicked on the first social media icon link at (536, 20) on a.icon >> nth=0
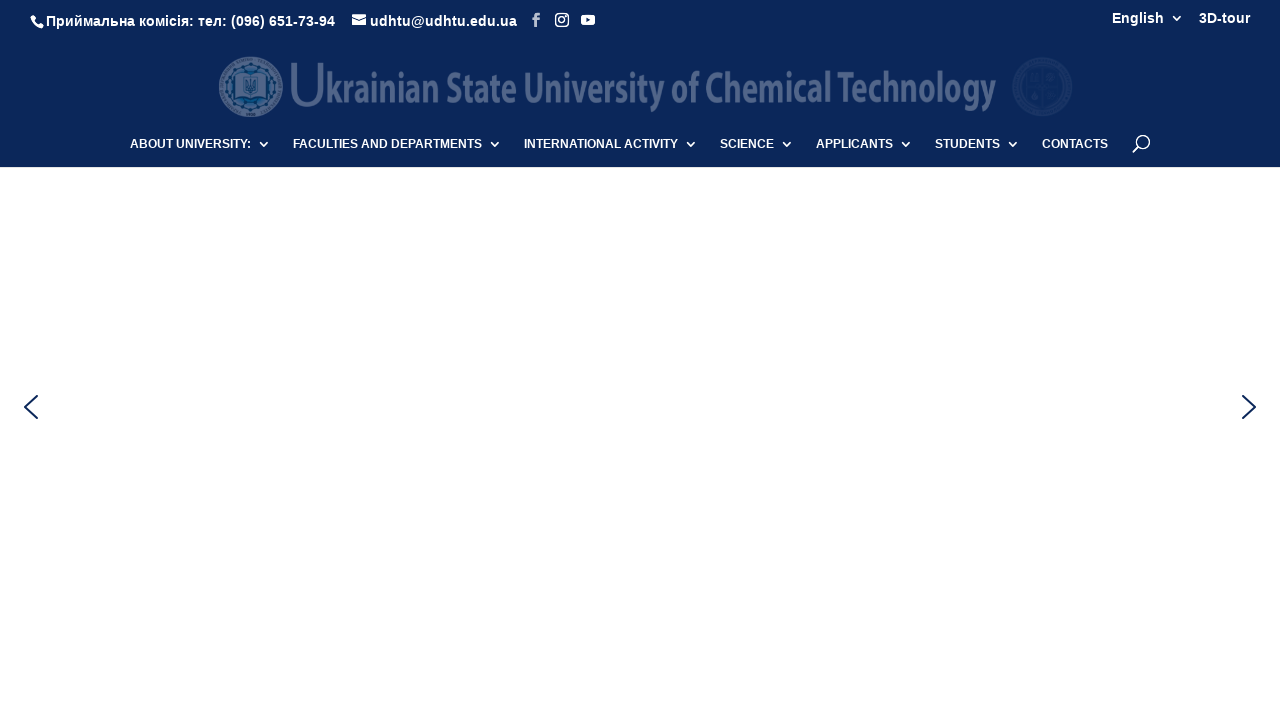

Page loaded after clicking social media icon
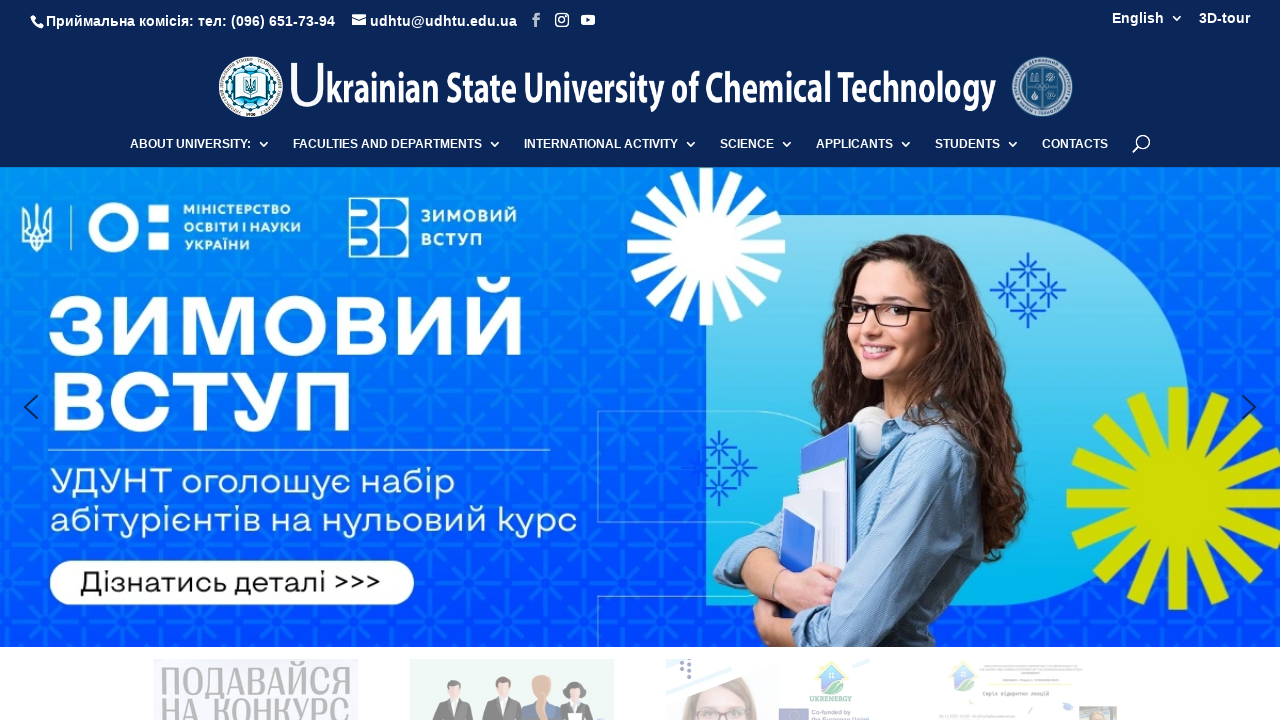

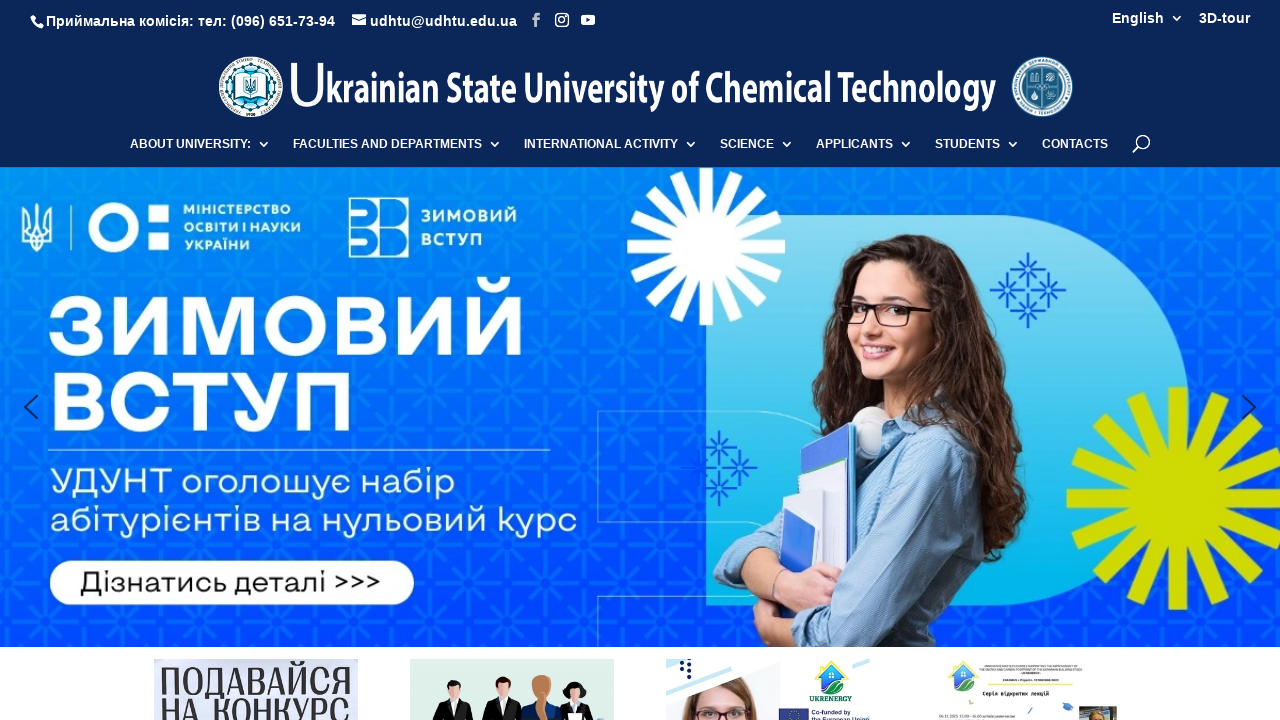